Tests unchecking the second checkbox by clicking it and verifying it becomes unselected

Starting URL: https://the-internet.herokuapp.com/checkboxes

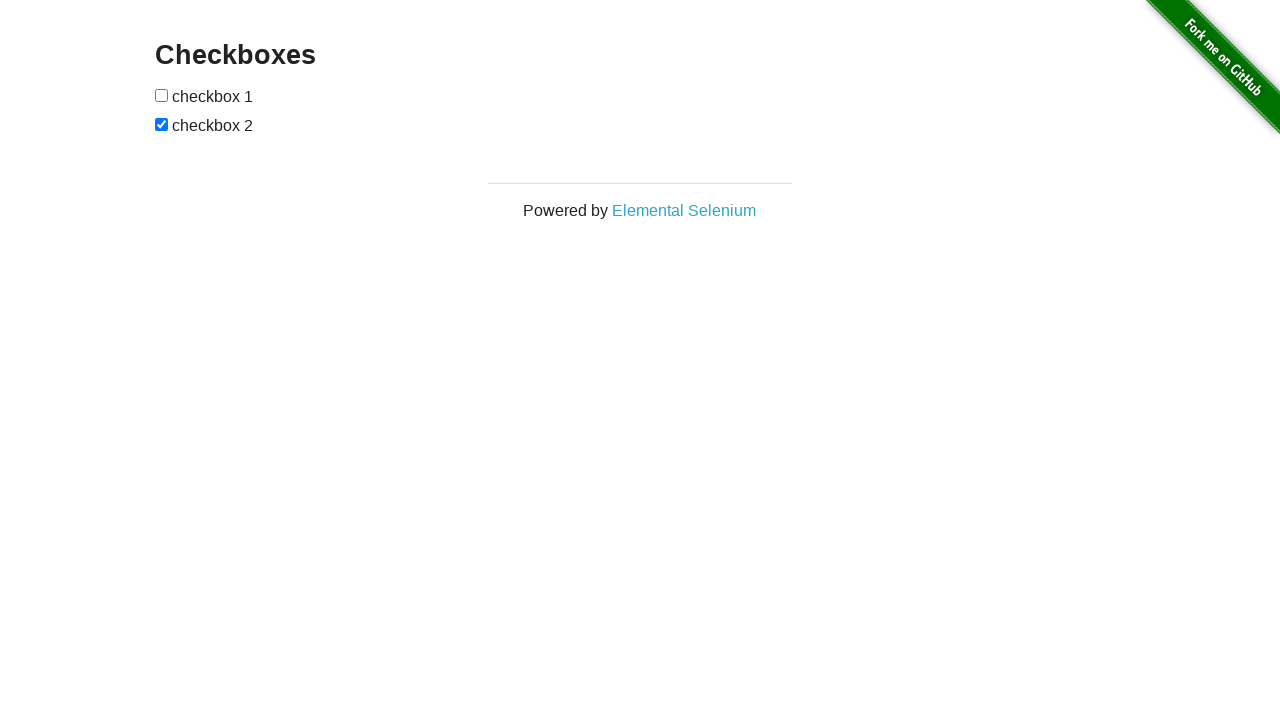

Clicked the second checkbox to uncheck it at (162, 124) on input[type='checkbox']:nth-of-type(2)
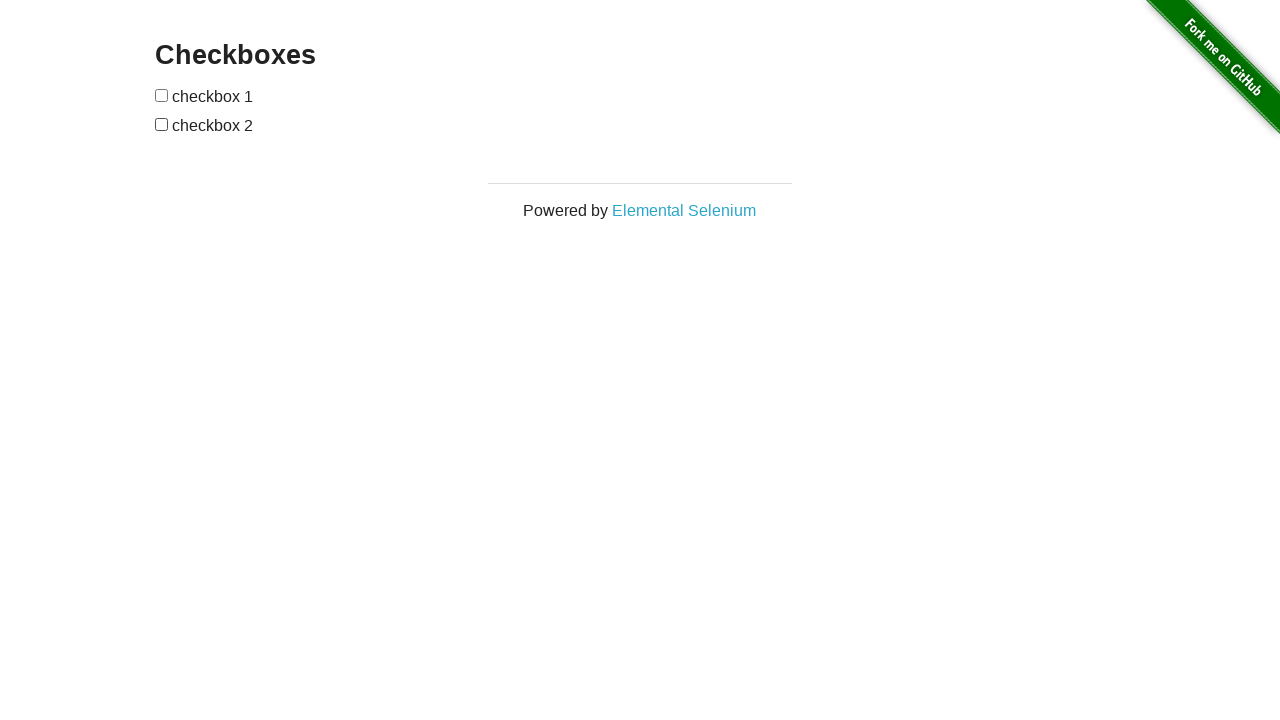

Verified that the second checkbox is now unchecked
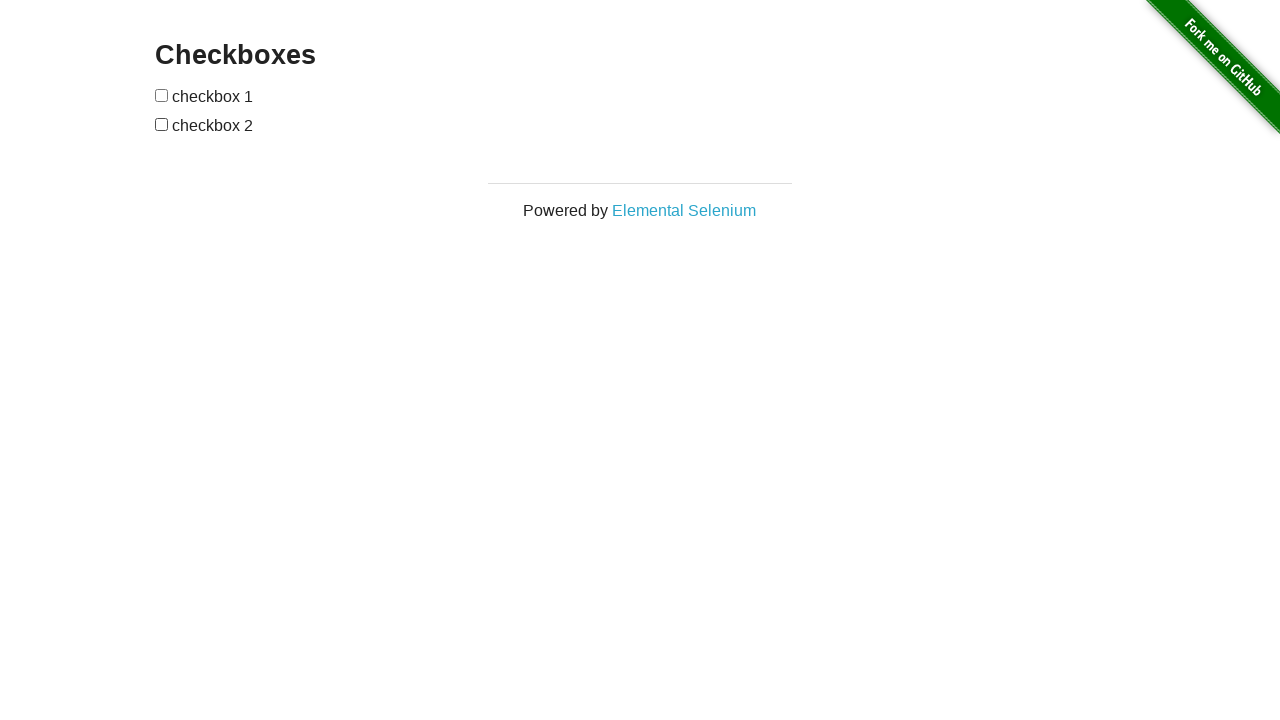

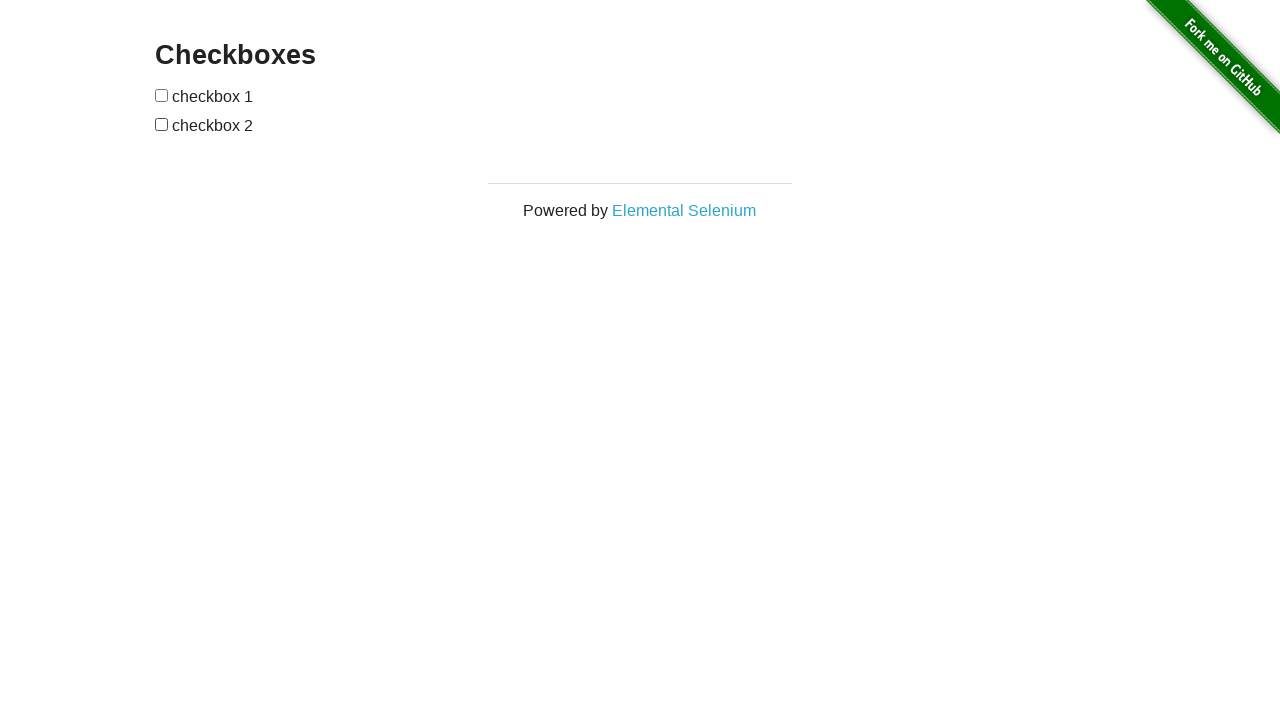